Navigates to example.com, finds a link element using query_selector, and clicks on it to navigate to the linked page.

Starting URL: https://example.com

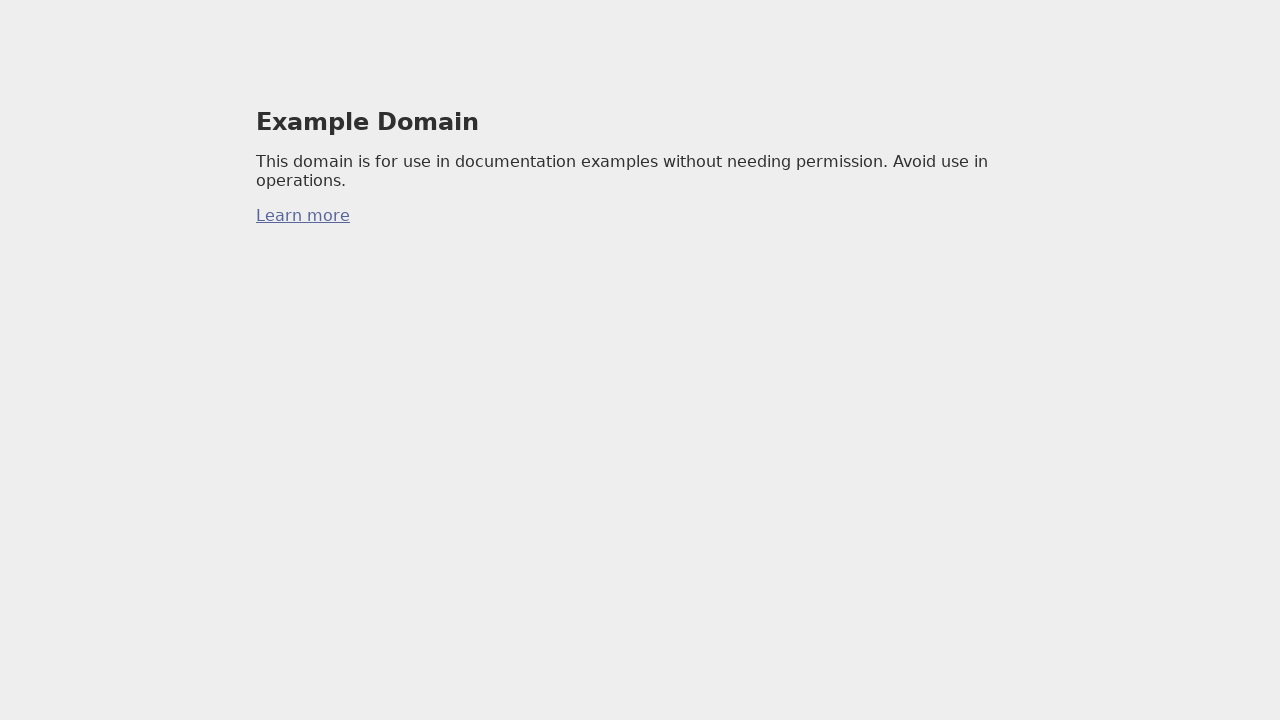

Found the first anchor element on example.com using query_selector
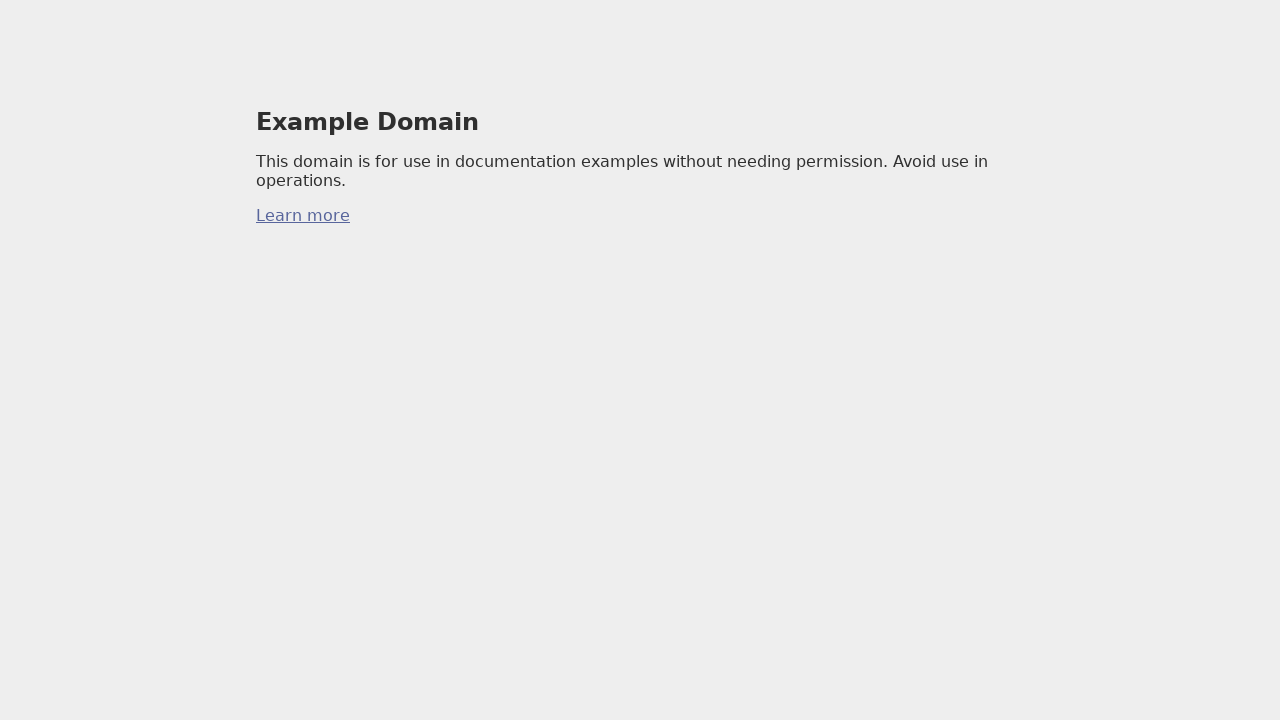

Clicked on the found link element to navigate to the linked page
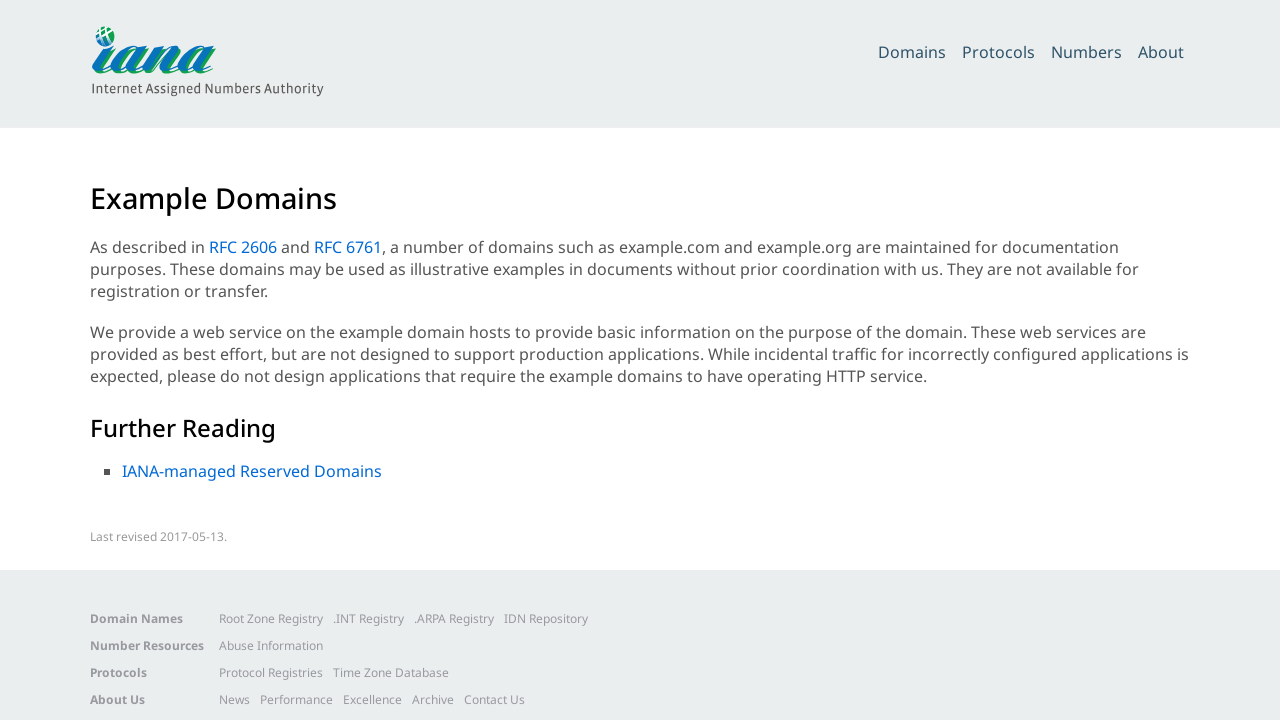

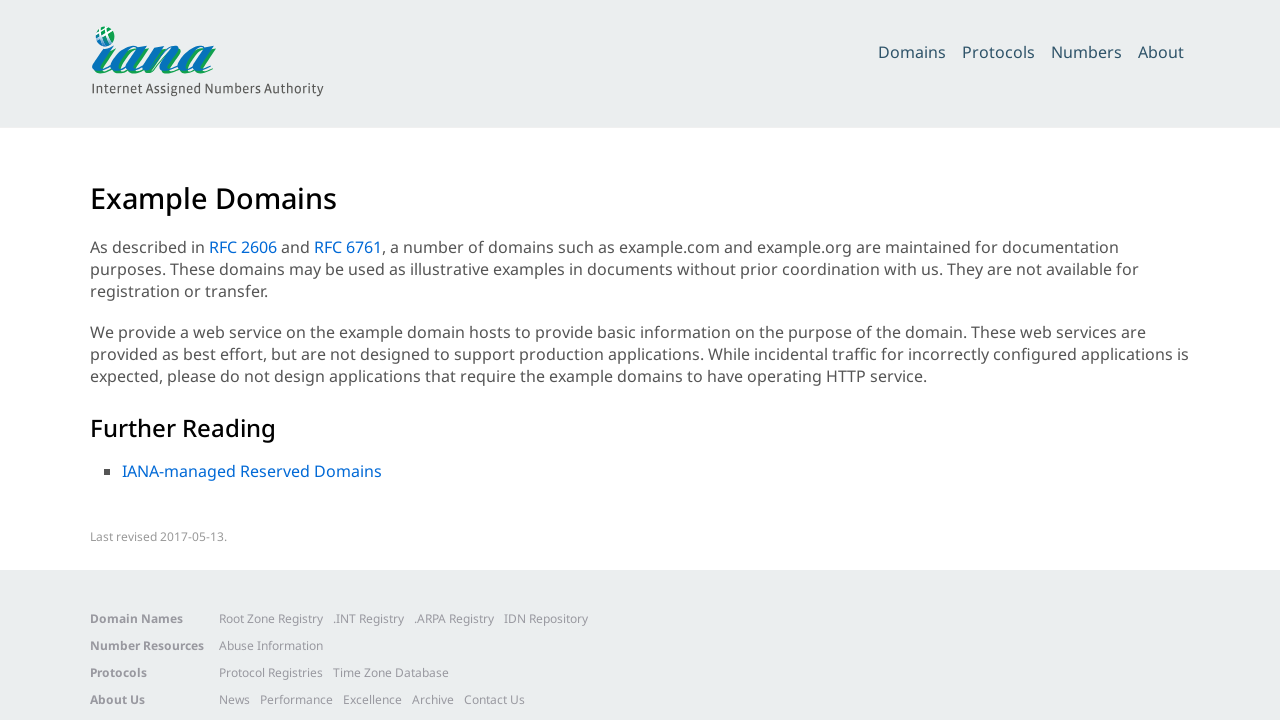